Navigates to the Rahul Shetty Academy Selenium Practice page (grocery store demo site)

Starting URL: https://rahulshettyacademy.com/seleniumPractise/#/

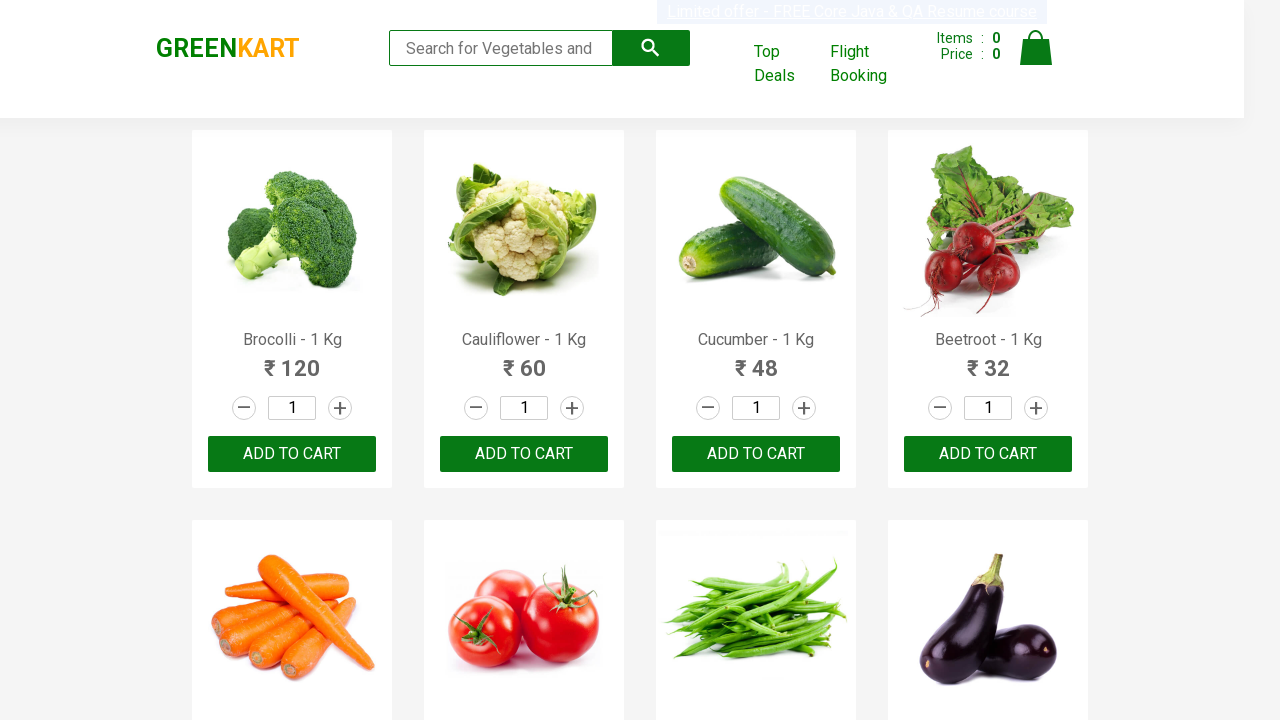

Waited for page DOM to be fully loaded on Rahul Shetty Academy Selenium Practice page
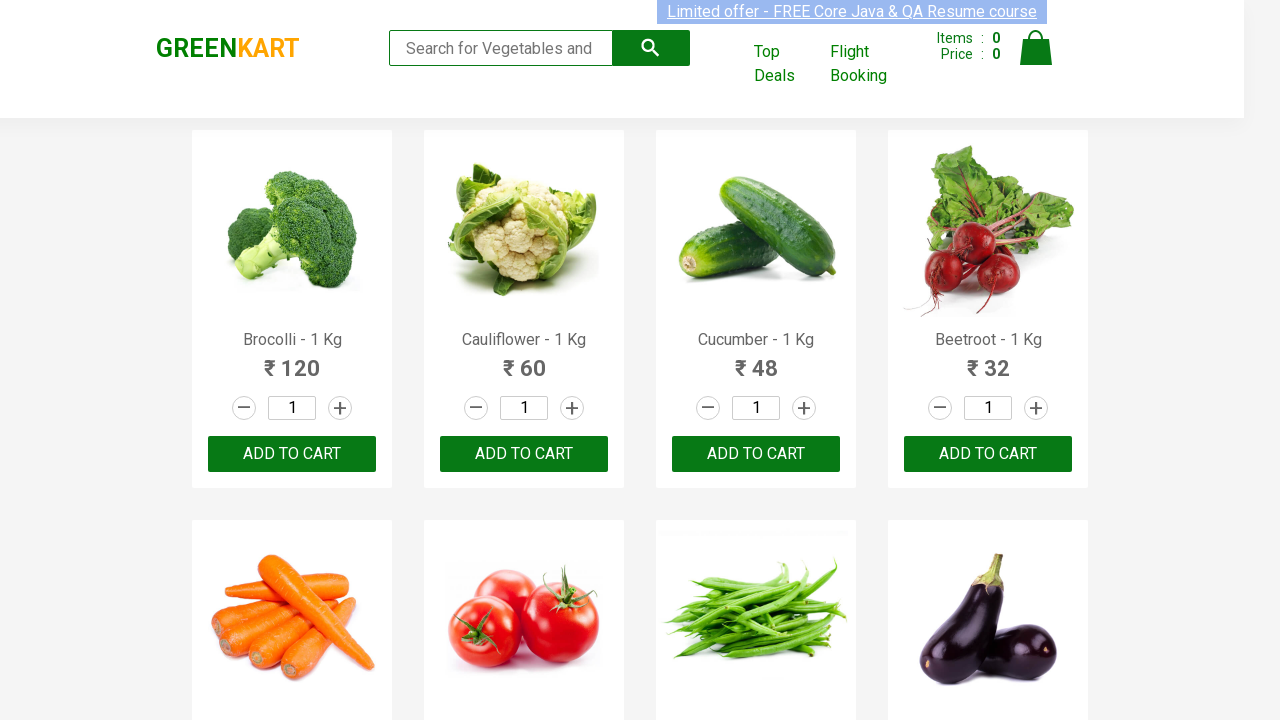

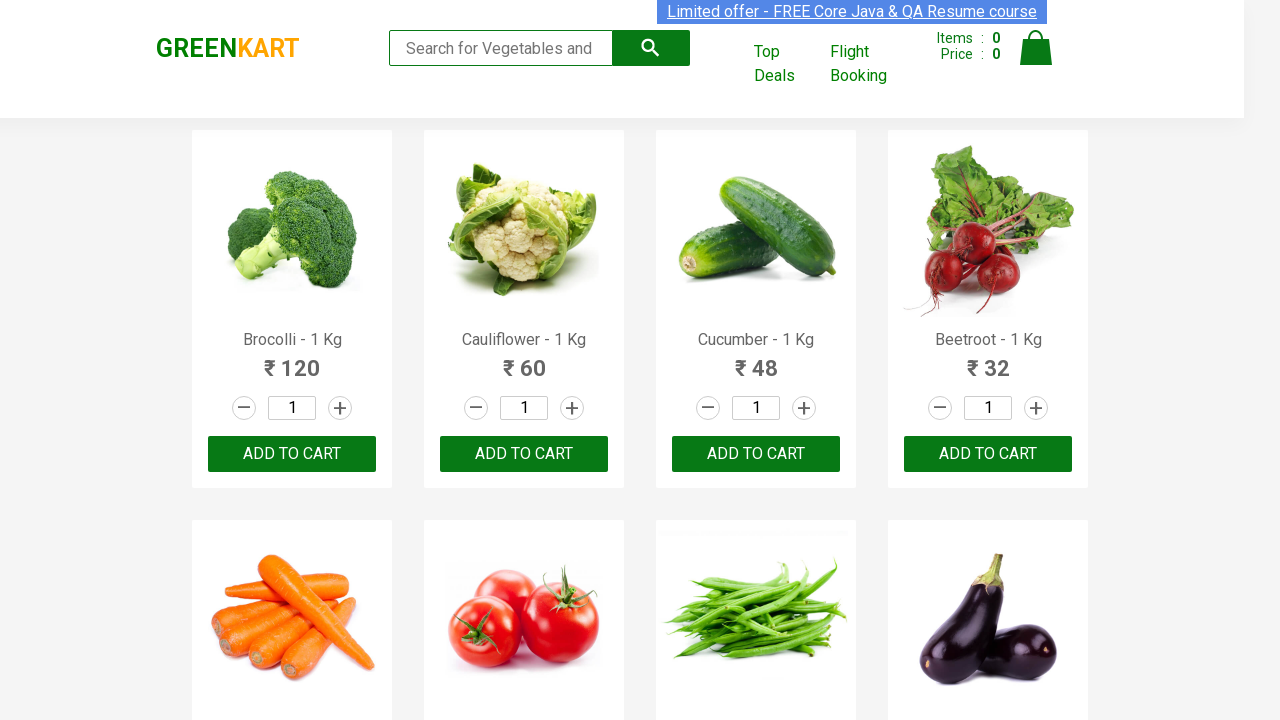